Tests drag and drop functionality by dragging column A to column B

Starting URL: https://the-internet.herokuapp.com/

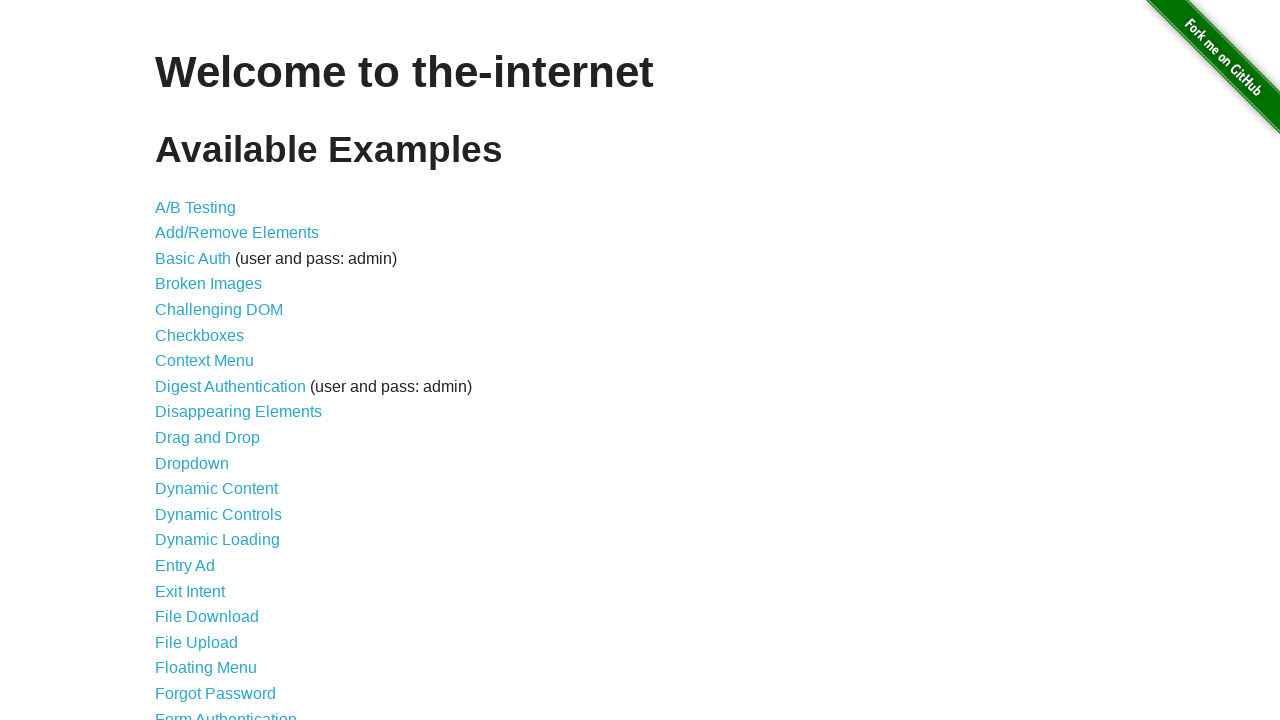

Clicked on Drag and Drop link at (208, 438) on a:text('Drag and Drop')
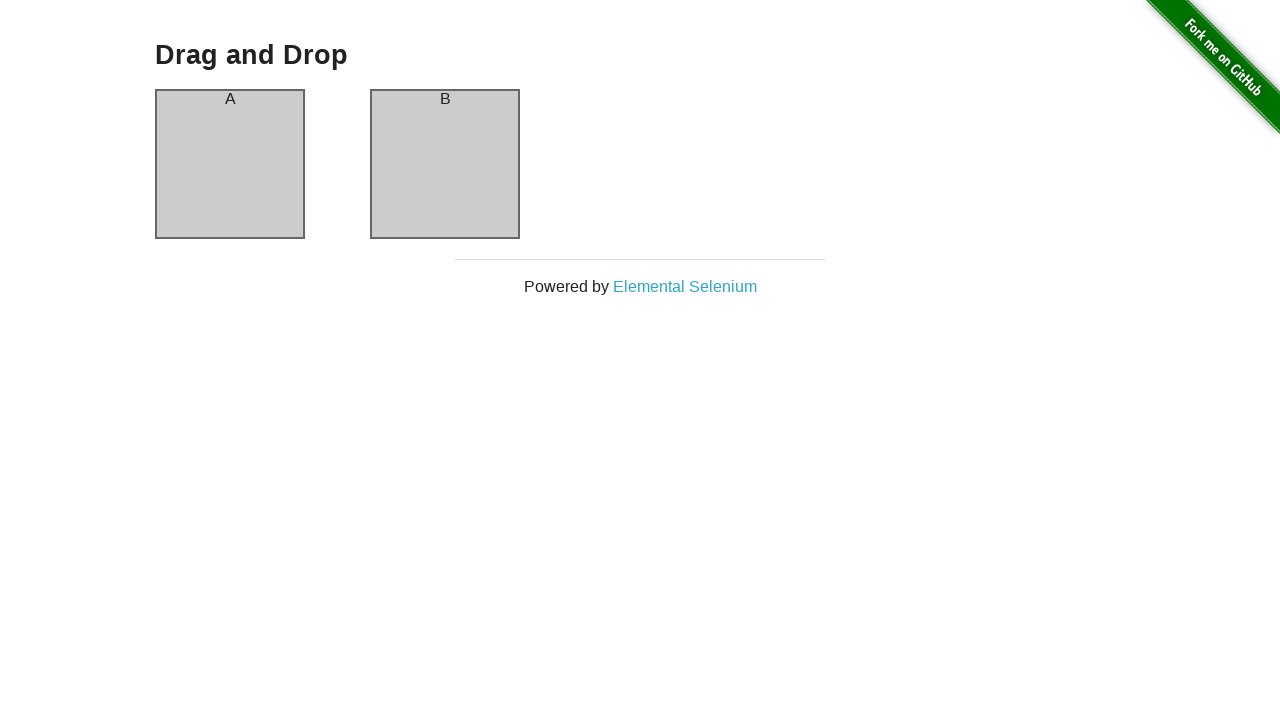

Waited for column A to be visible
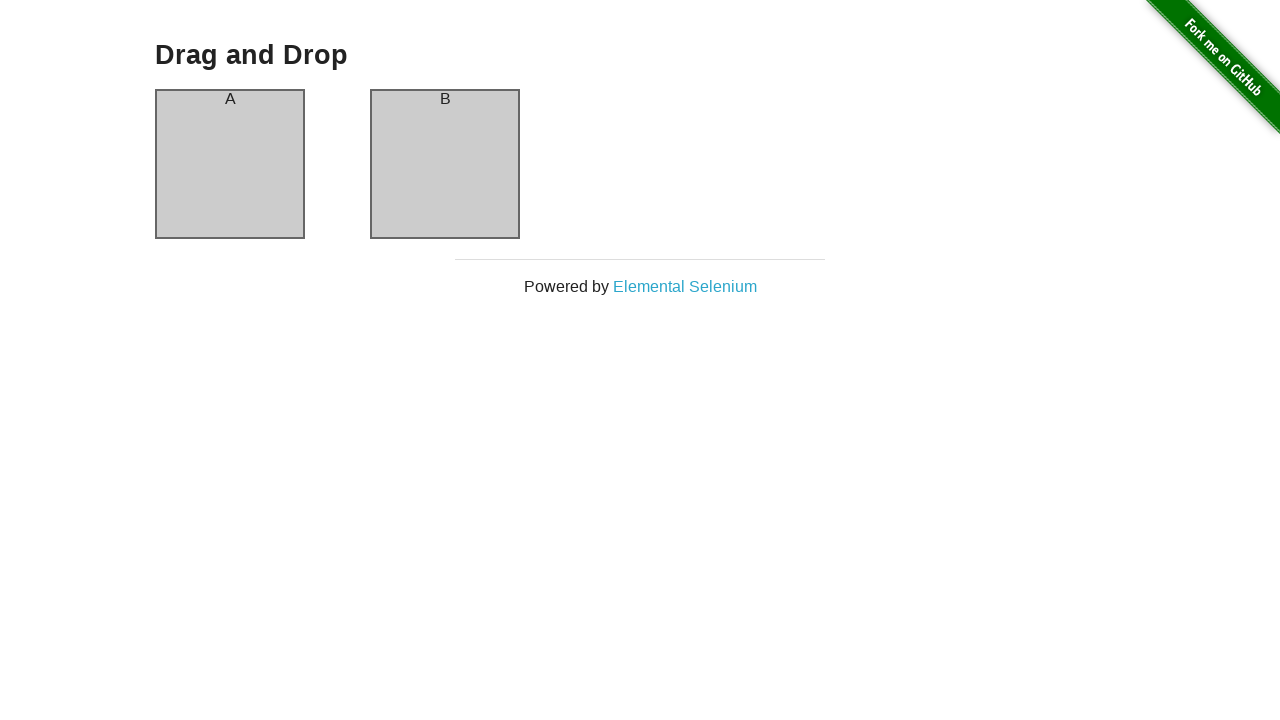

Dragged column A to column B at (445, 164)
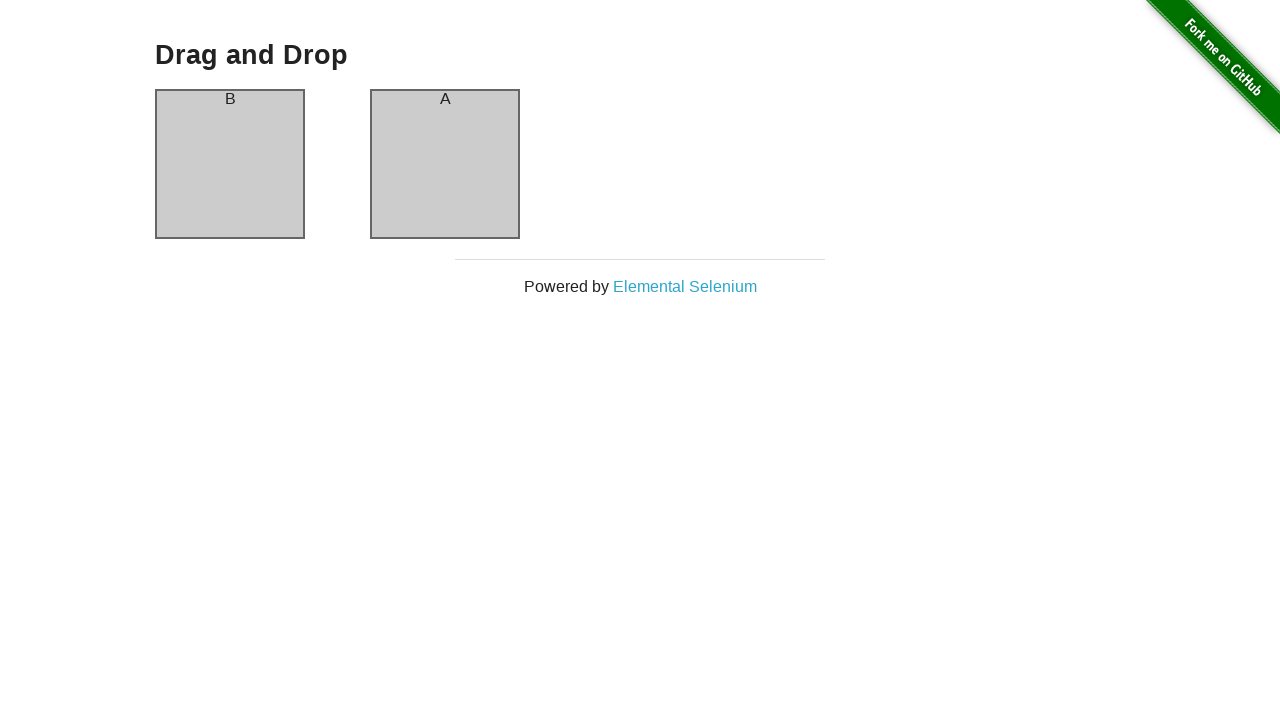

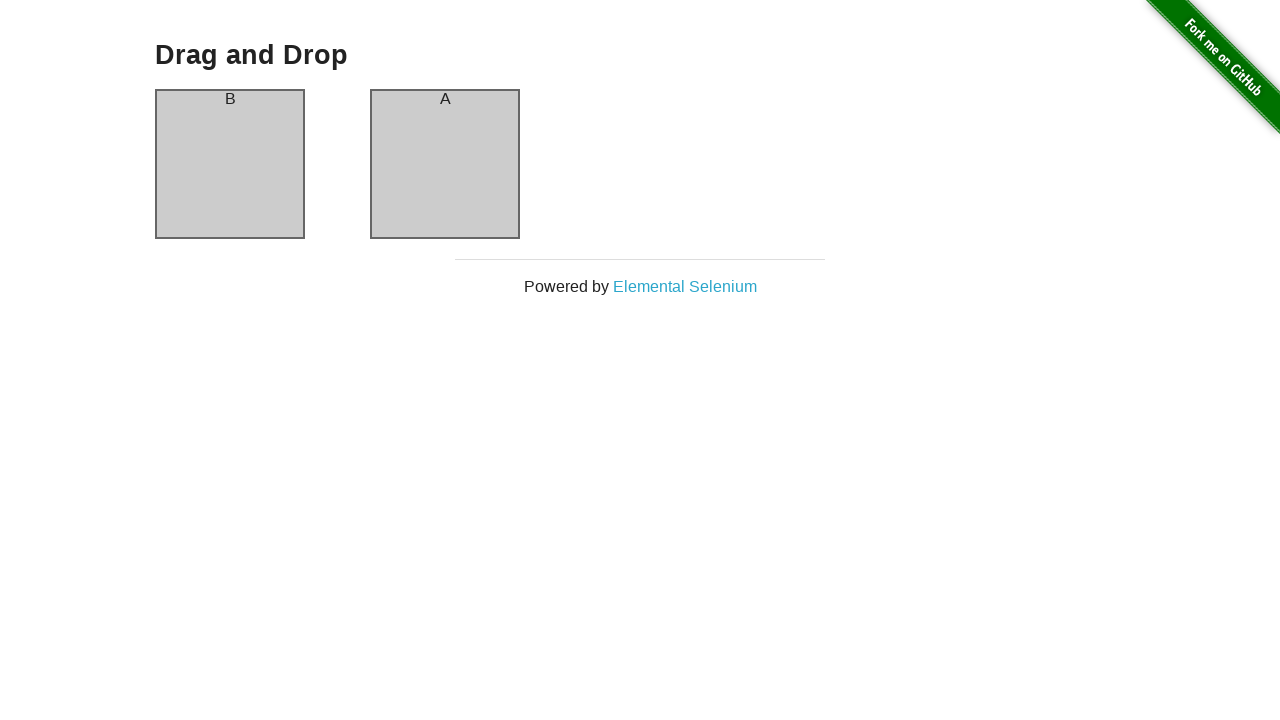